Tests map interaction on Duzce municipality website by clicking on the map canvas and using zoom controls to zoom in twice

Starting URL: https://harita.duzce.bel.tr/

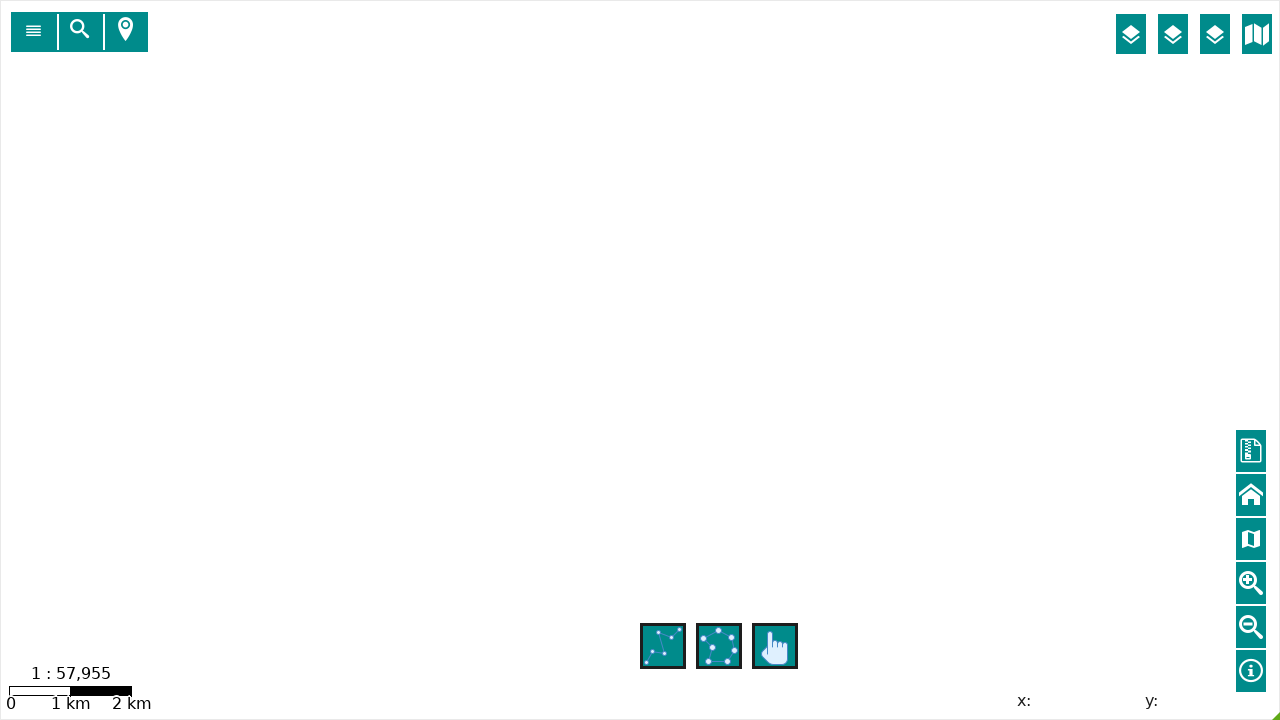

Clicked on map canvas at position (83, 200) within iframe at (84, 201) on #iframe-map >> internal:control=enter-frame >> #map_id canvas
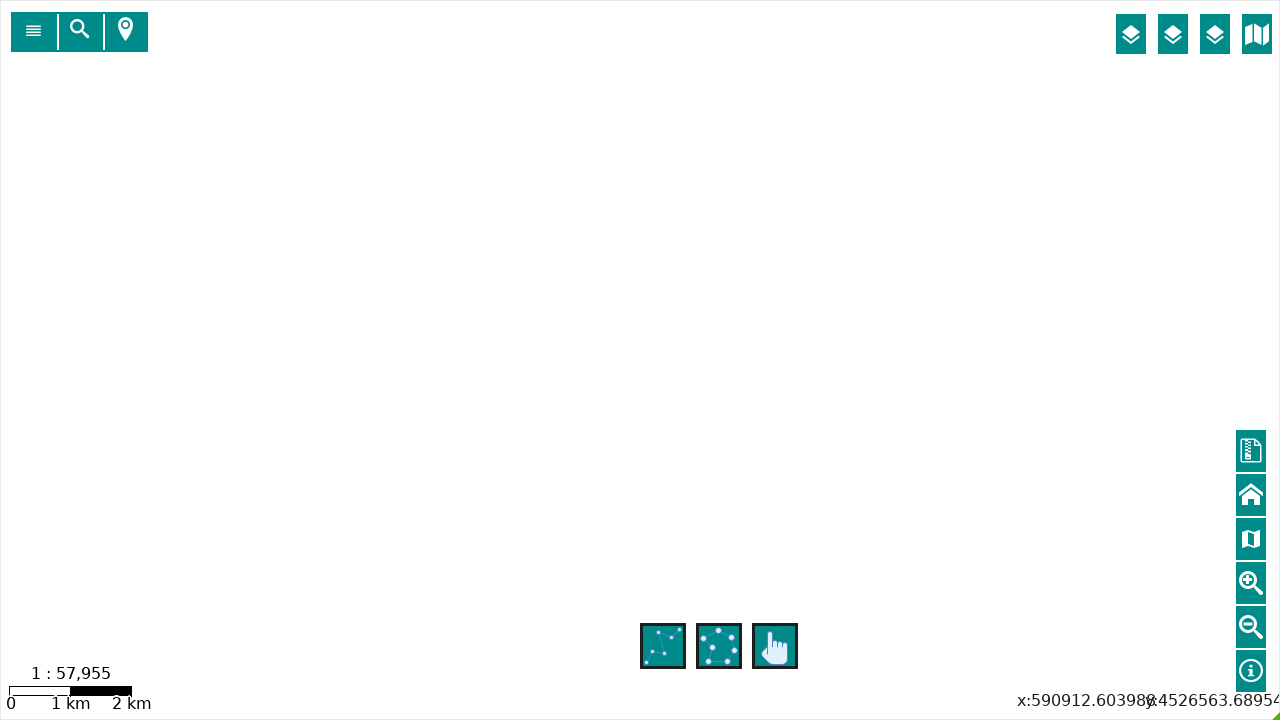

Clicked zoom in button (first time) at (1251, 583) on #iframe-map >> internal:control=enter-frame >> internal:attr=[title="Yakınlaştır
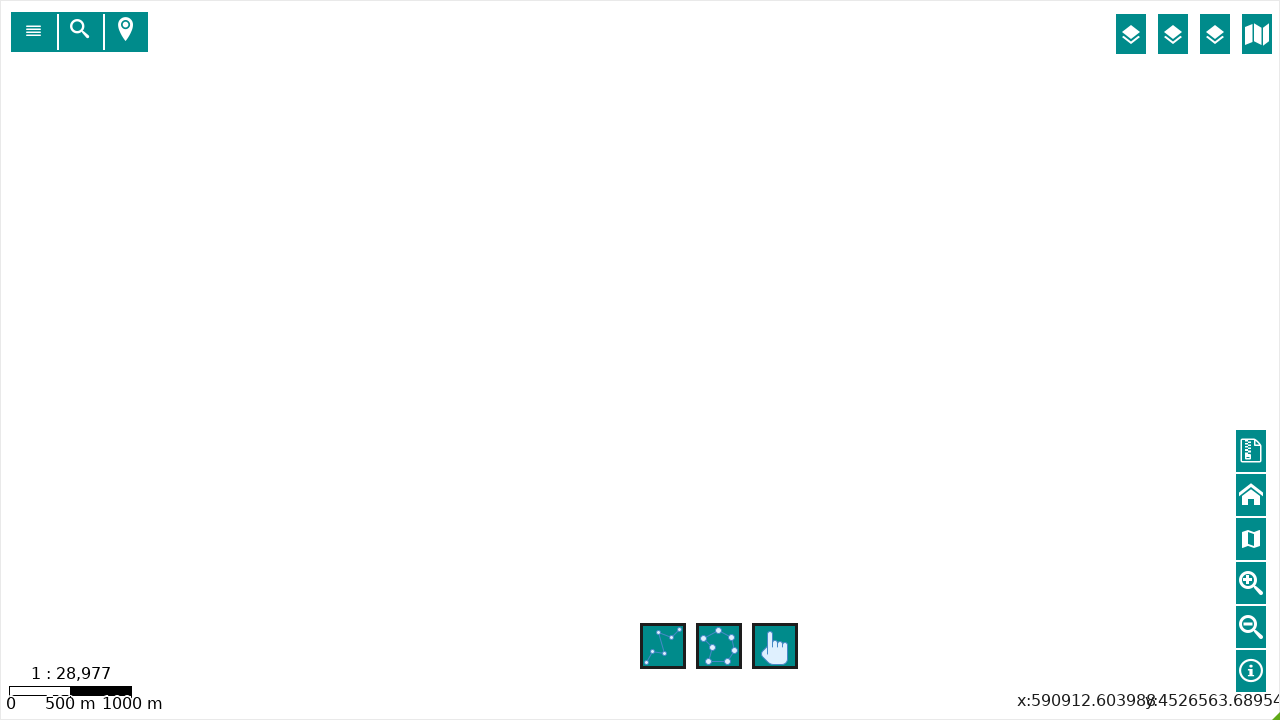

Clicked zoom in button (second time) at (1251, 583) on #iframe-map >> internal:control=enter-frame >> internal:attr=[title="Yakınlaştır
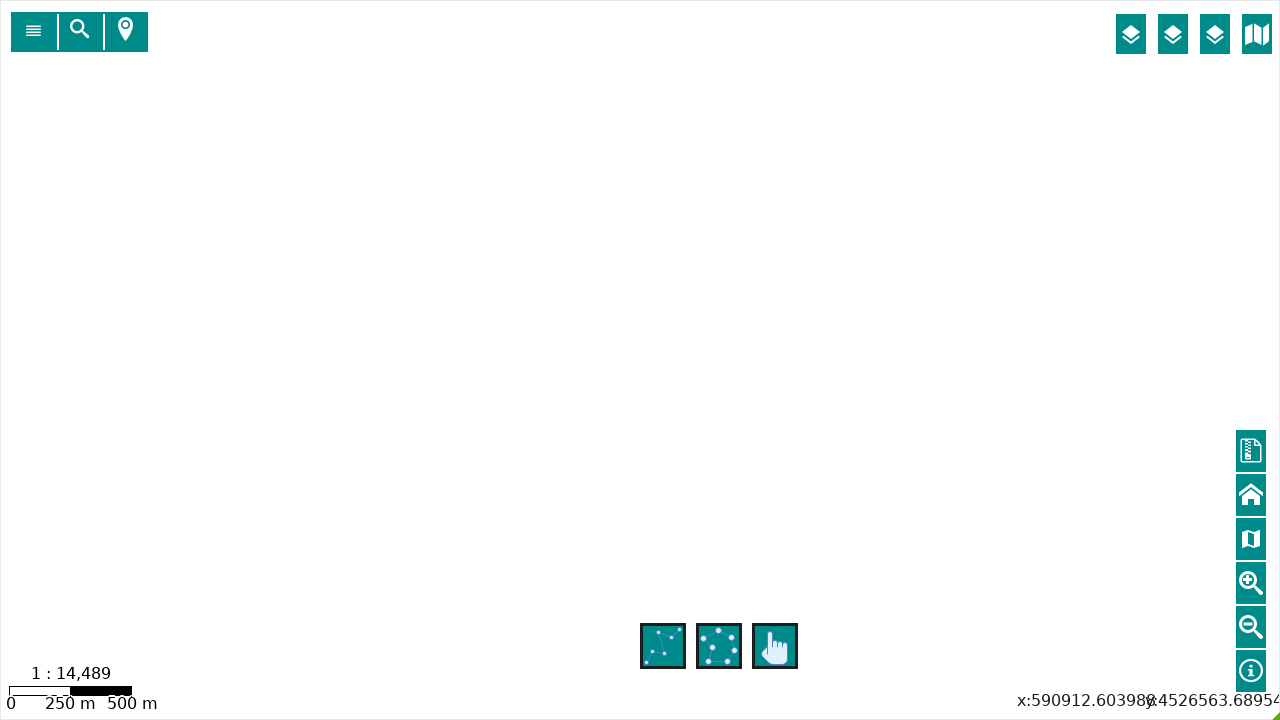

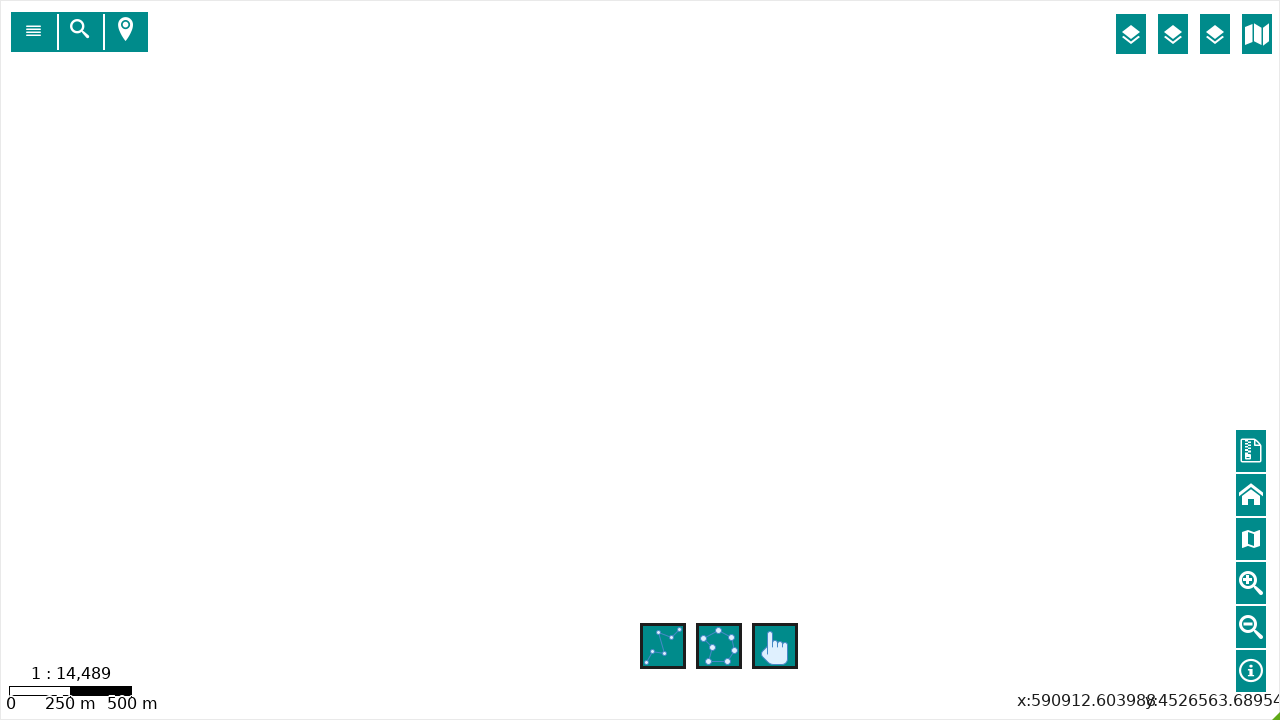